Navigates to the Ciudadela website and waits for the page to load.

Starting URL: http://www.ciudadela.eu

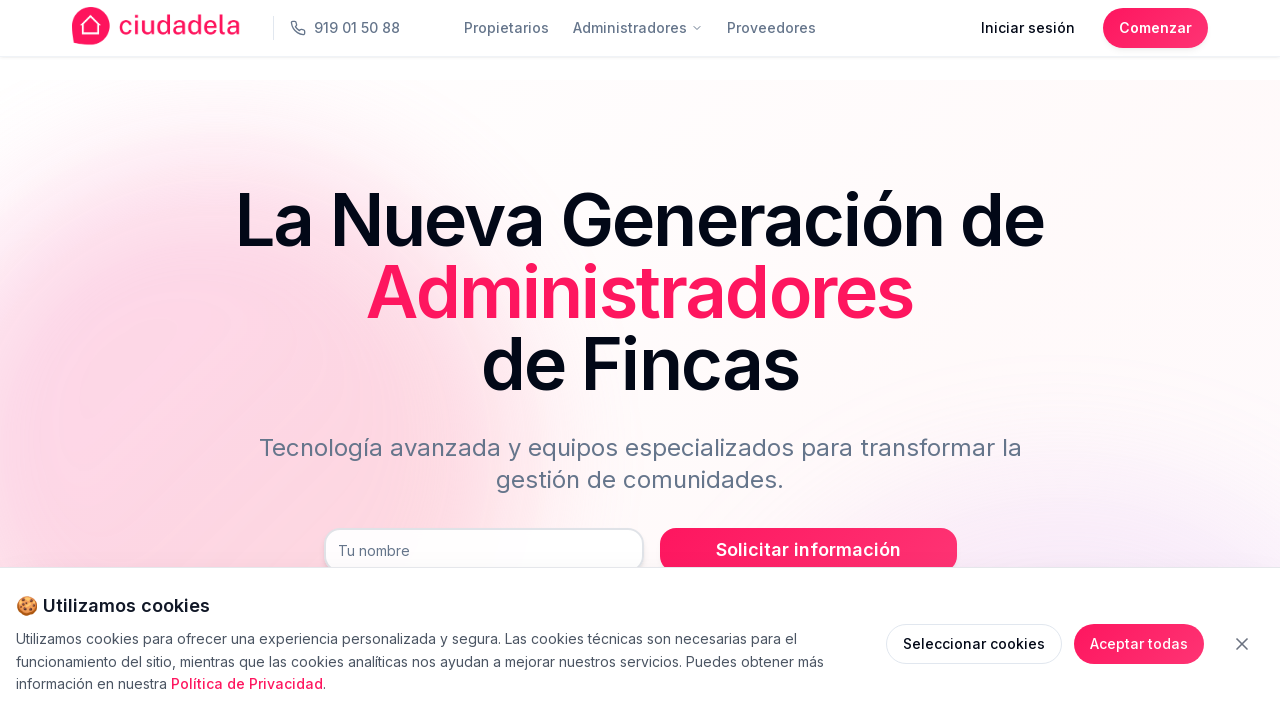

Navigated to Ciudadela website at http://www.ciudadela.eu
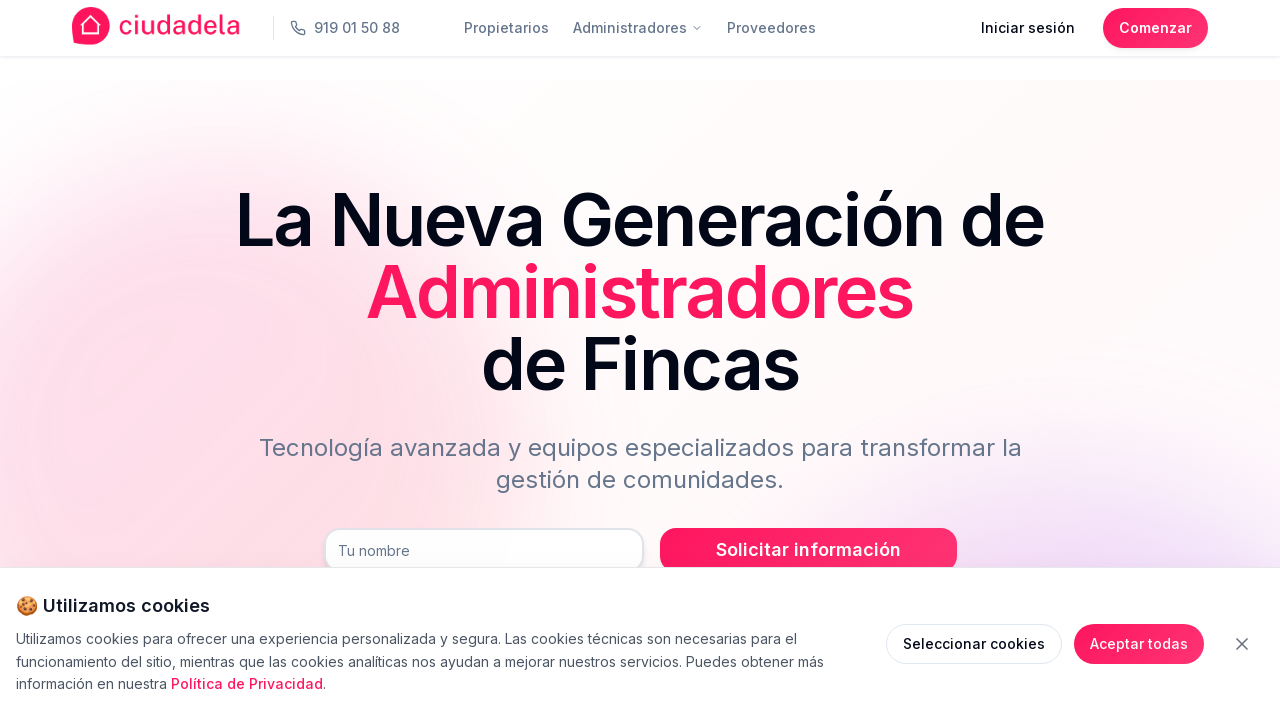

Page fully loaded, network activity idle
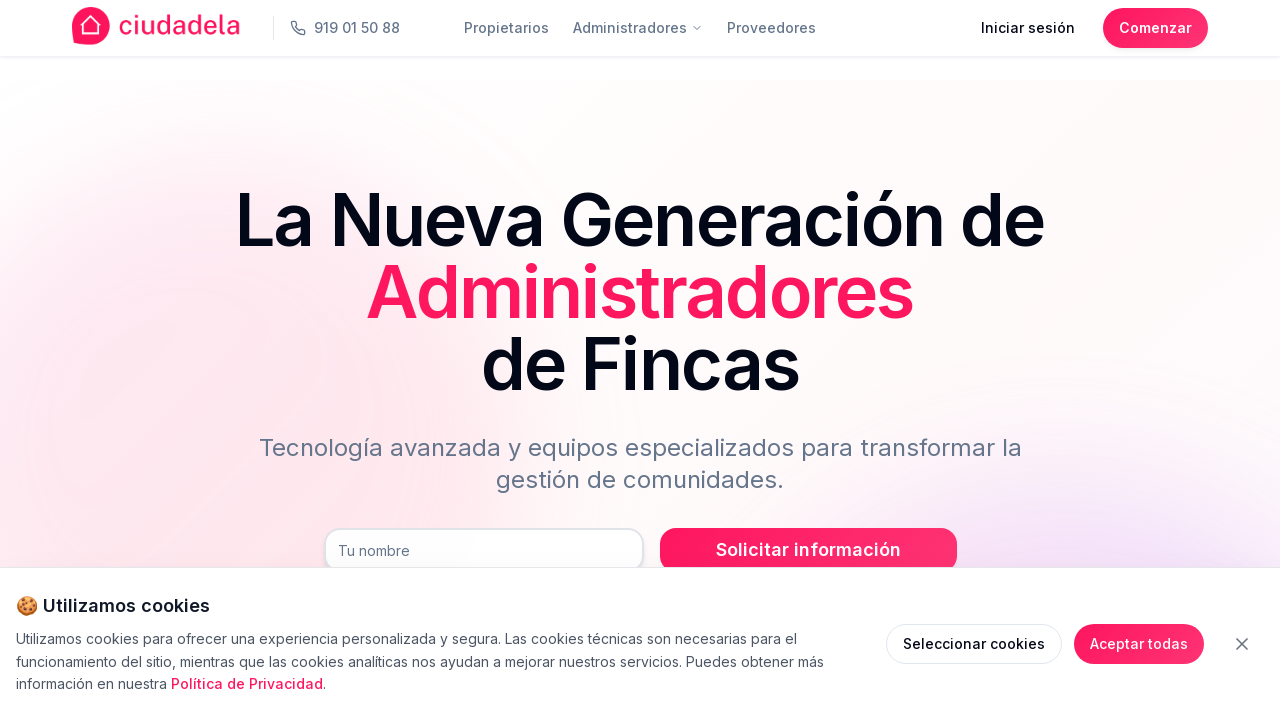

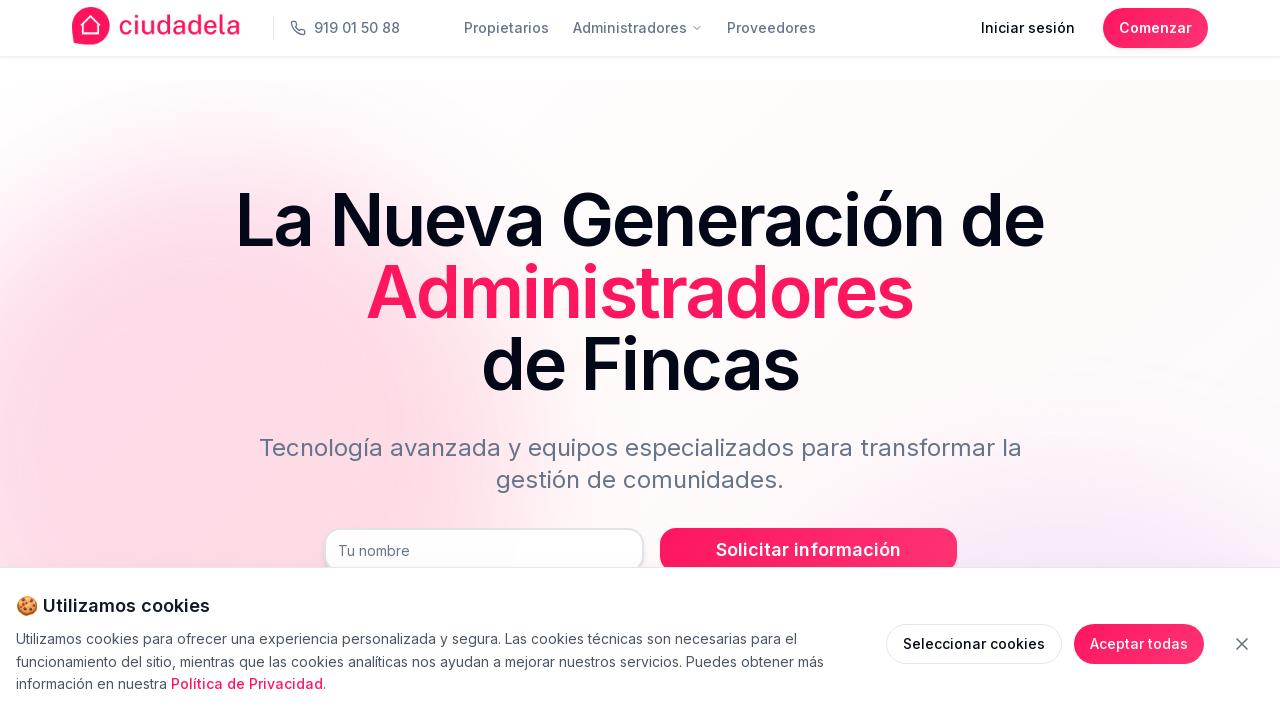